Tests that the text input field is cleared after adding a todo item

Starting URL: https://demo.playwright.dev/todomvc

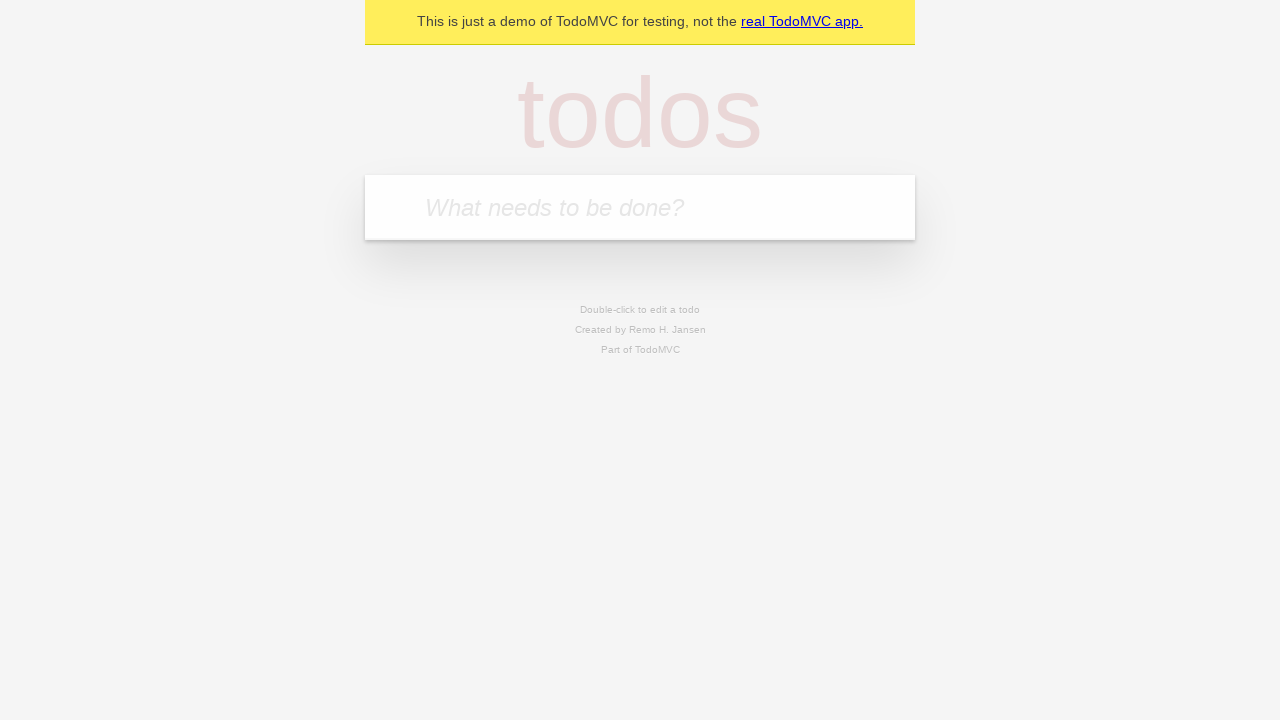

Located the todo input field with placeholder 'What needs to be done?'
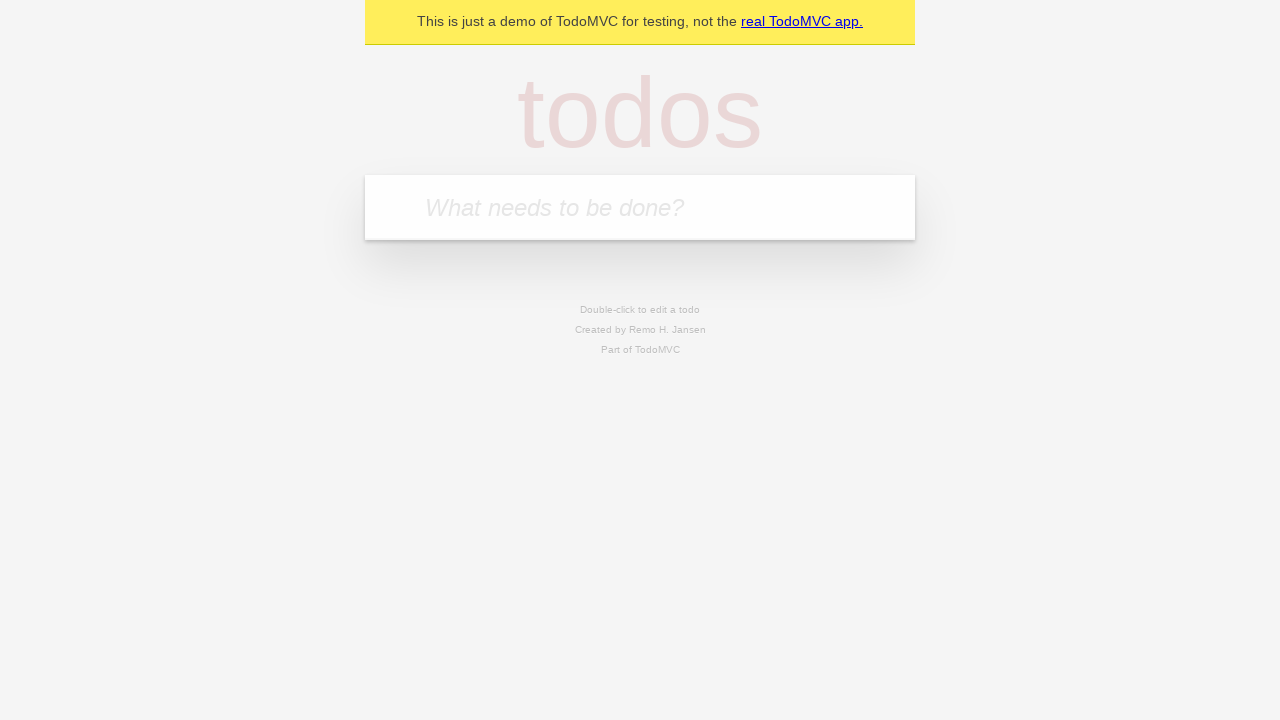

Filled todo input field with 'buy some cheese' on internal:attr=[placeholder="What needs to be done?"i]
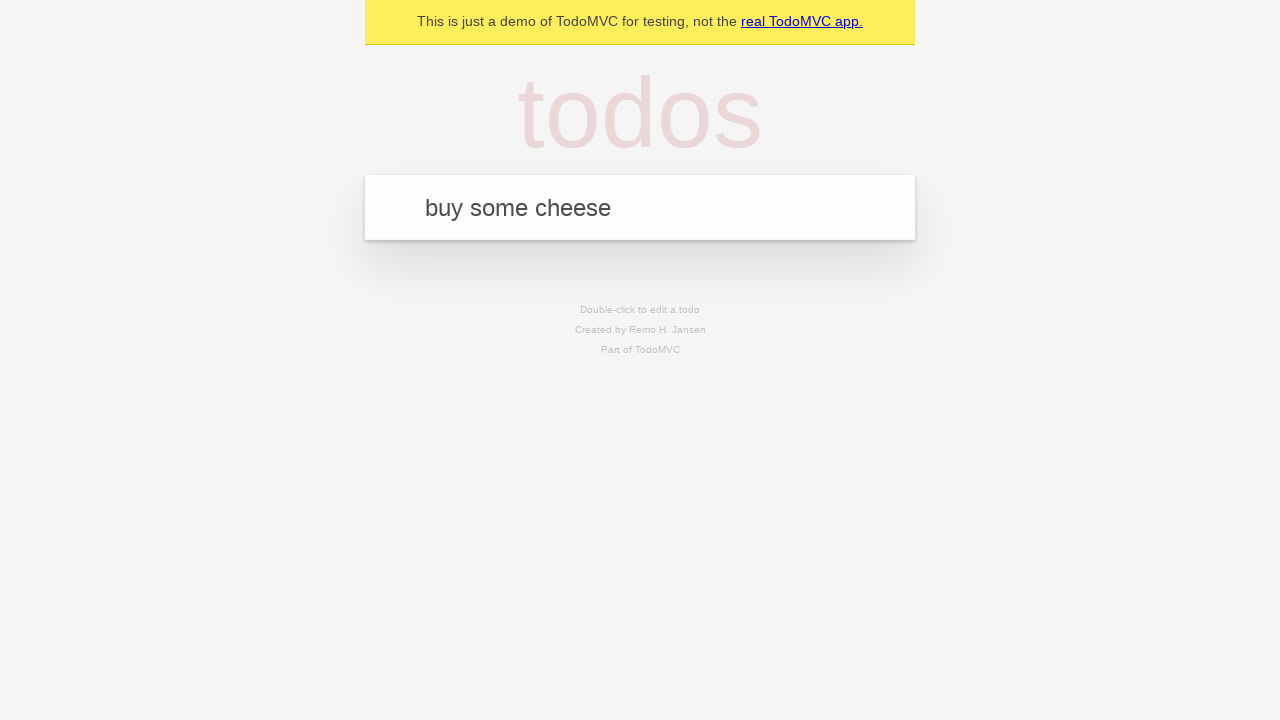

Pressed Enter to submit the todo item on internal:attr=[placeholder="What needs to be done?"i]
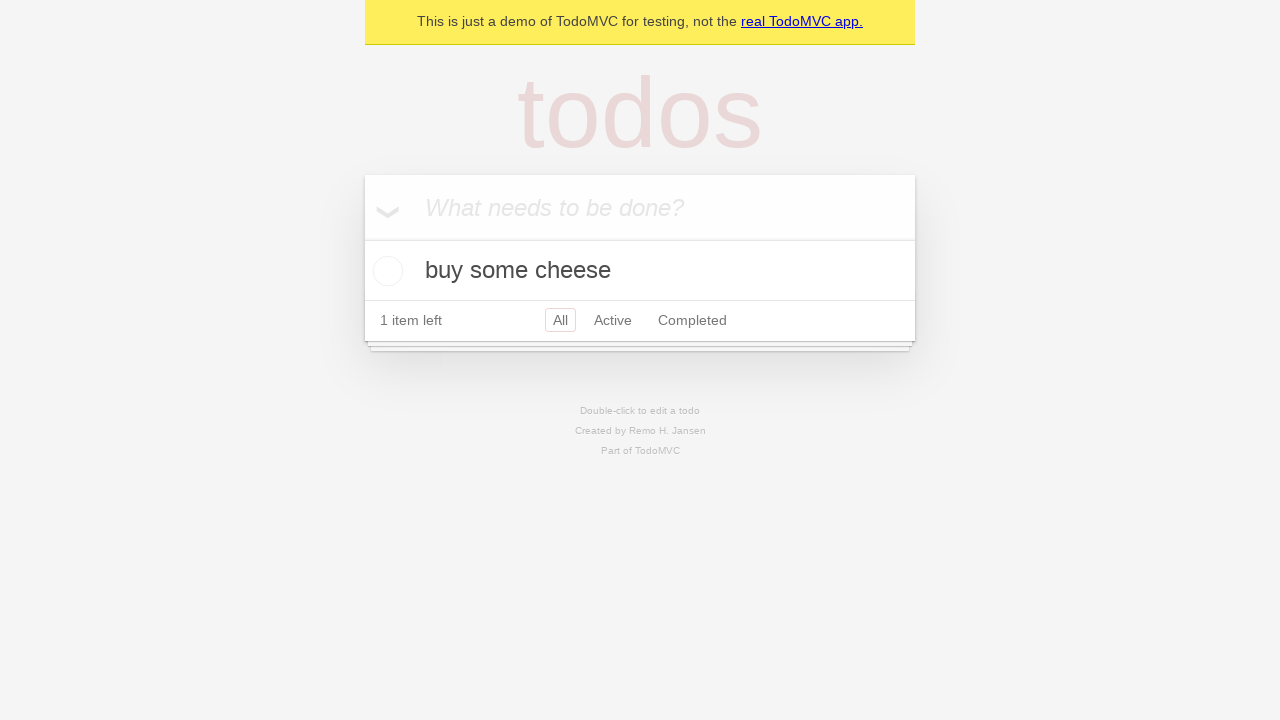

Todo item appeared on the page
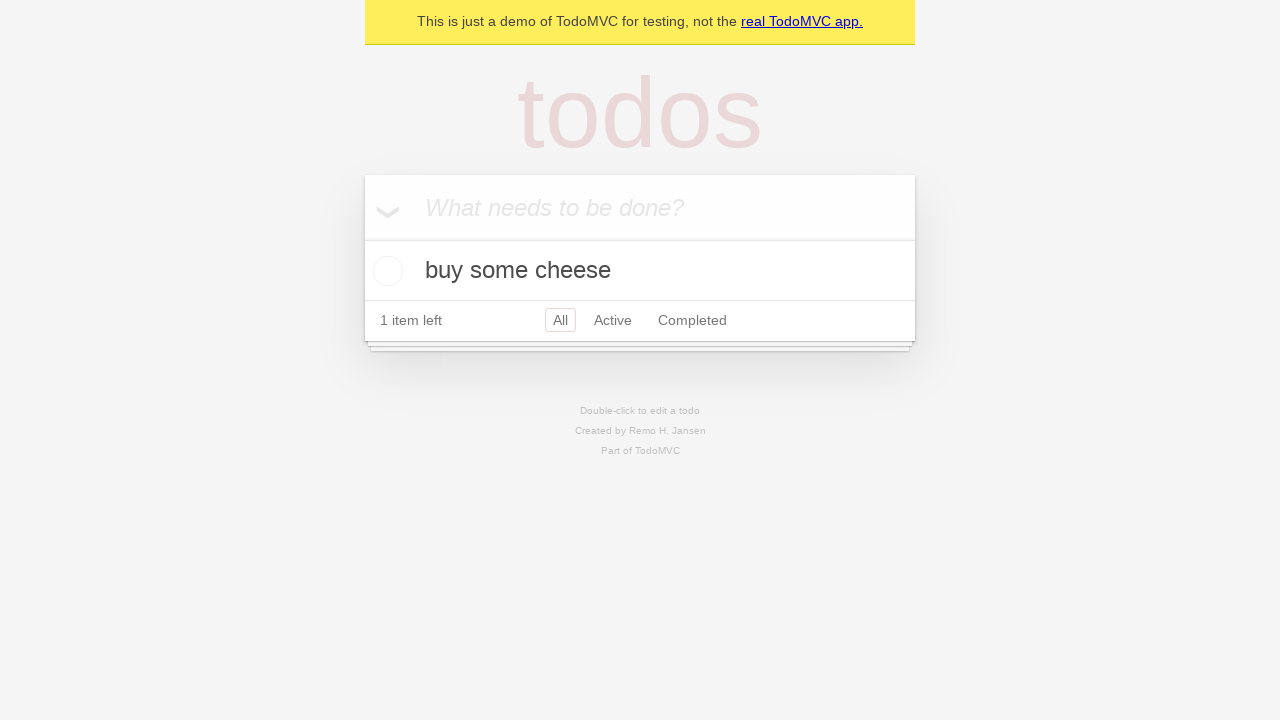

Verified that text input field was cleared after adding the todo item
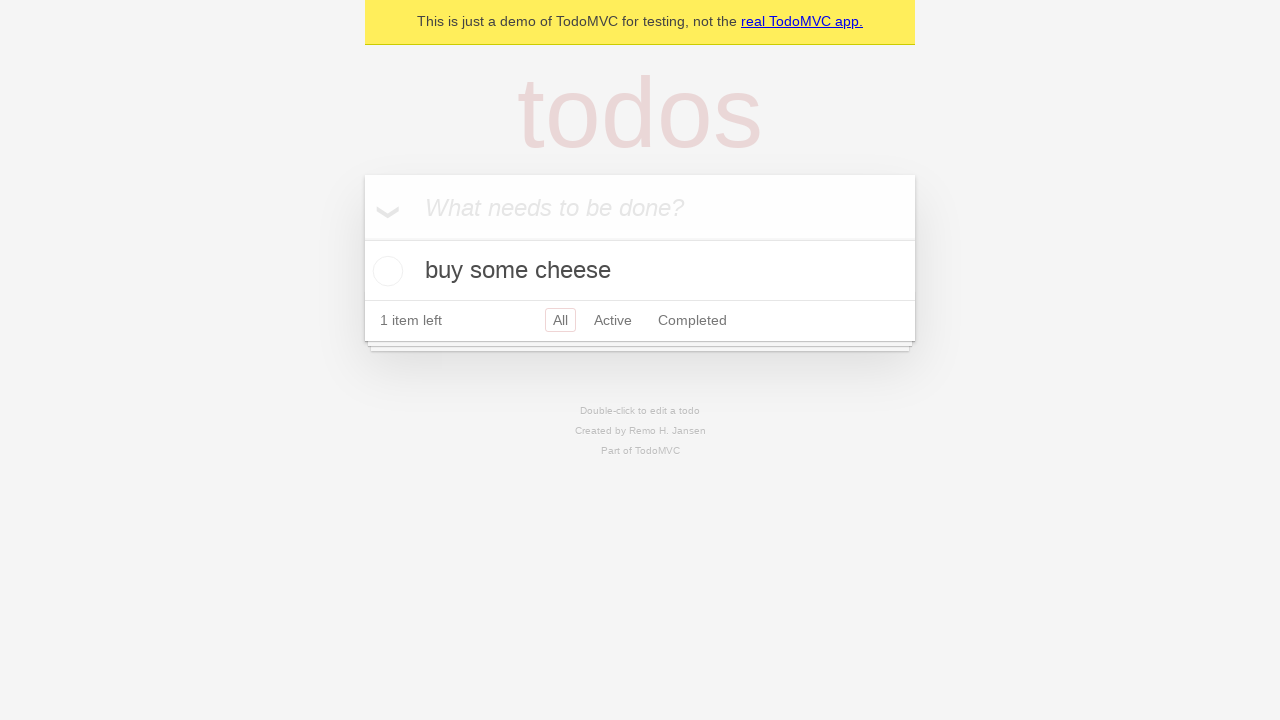

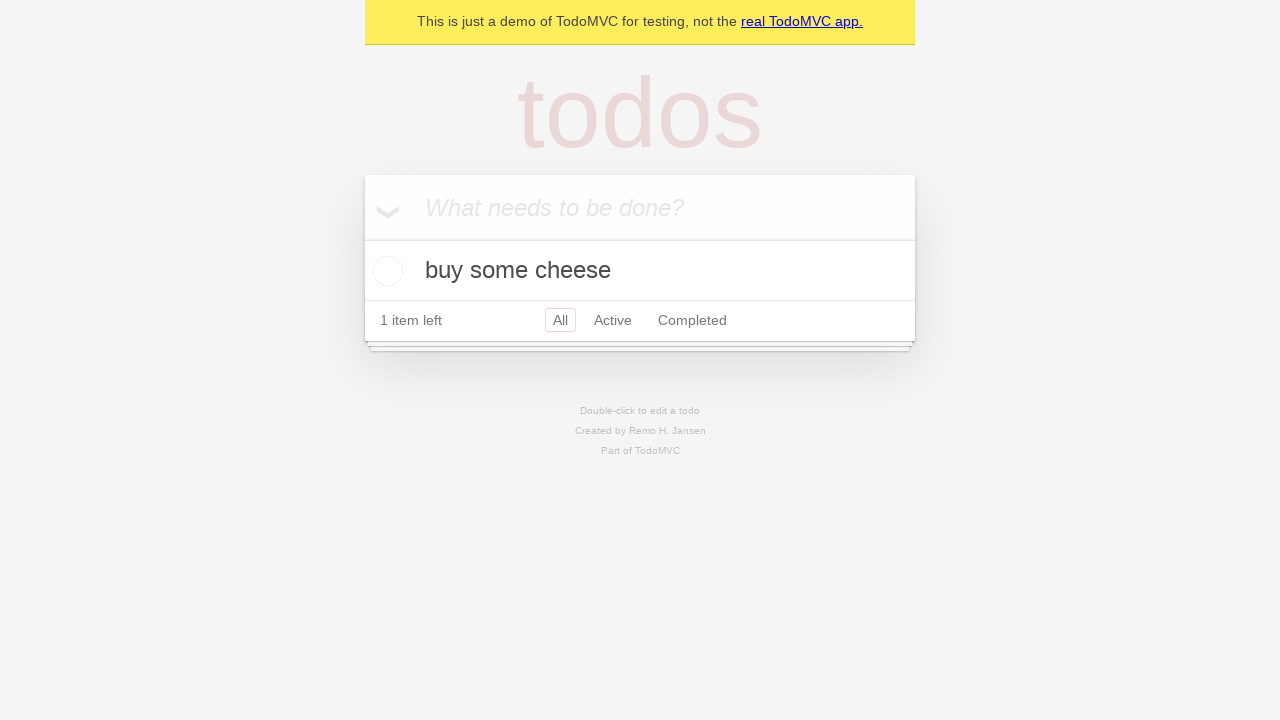